Tests window handling functionality by clicking a link that opens a new window, verifying content in both windows, and switching between them

Starting URL: https://the-internet.herokuapp.com/windows

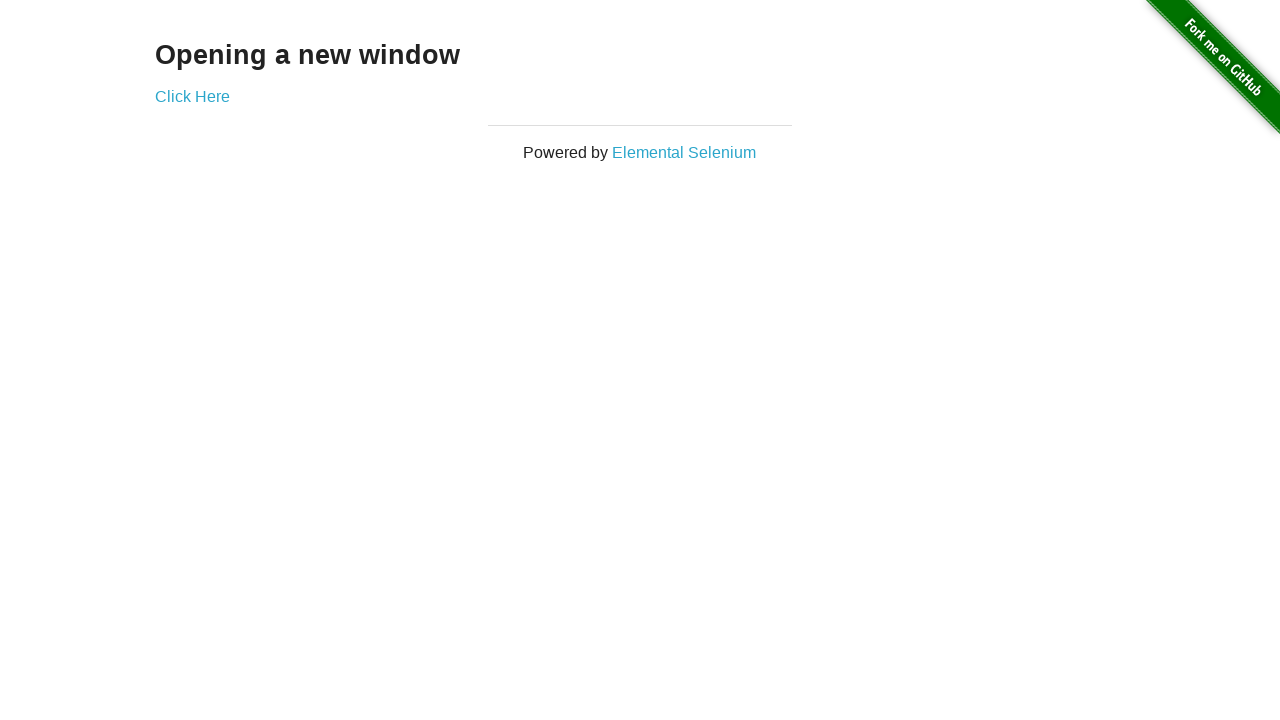

Retrieved h3 text from main page
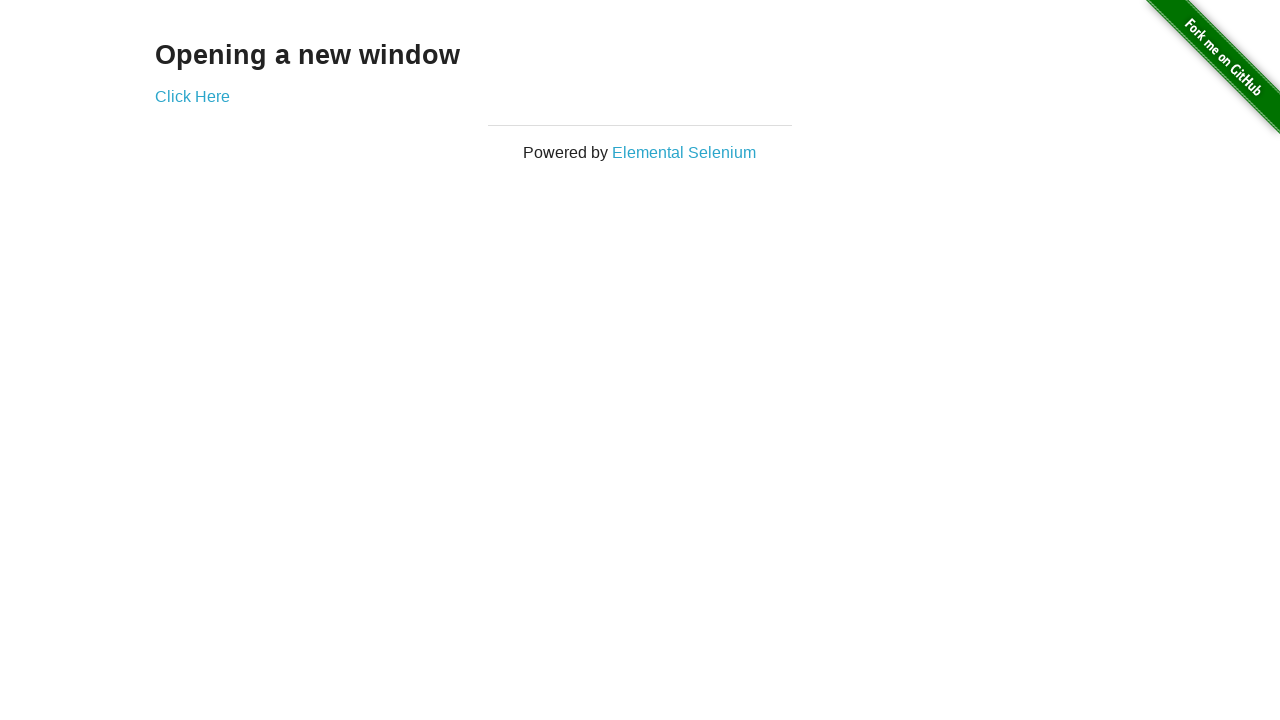

Verified main page text is 'Opening a new window'
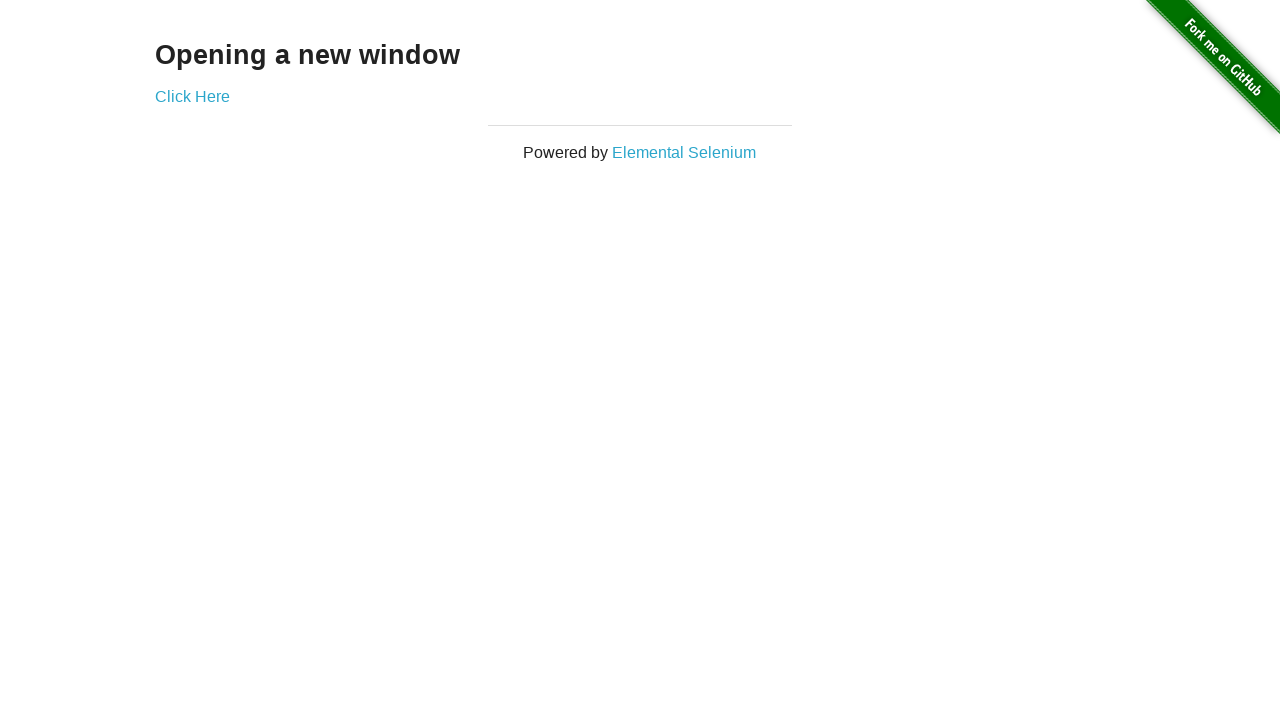

Retrieved title of main page
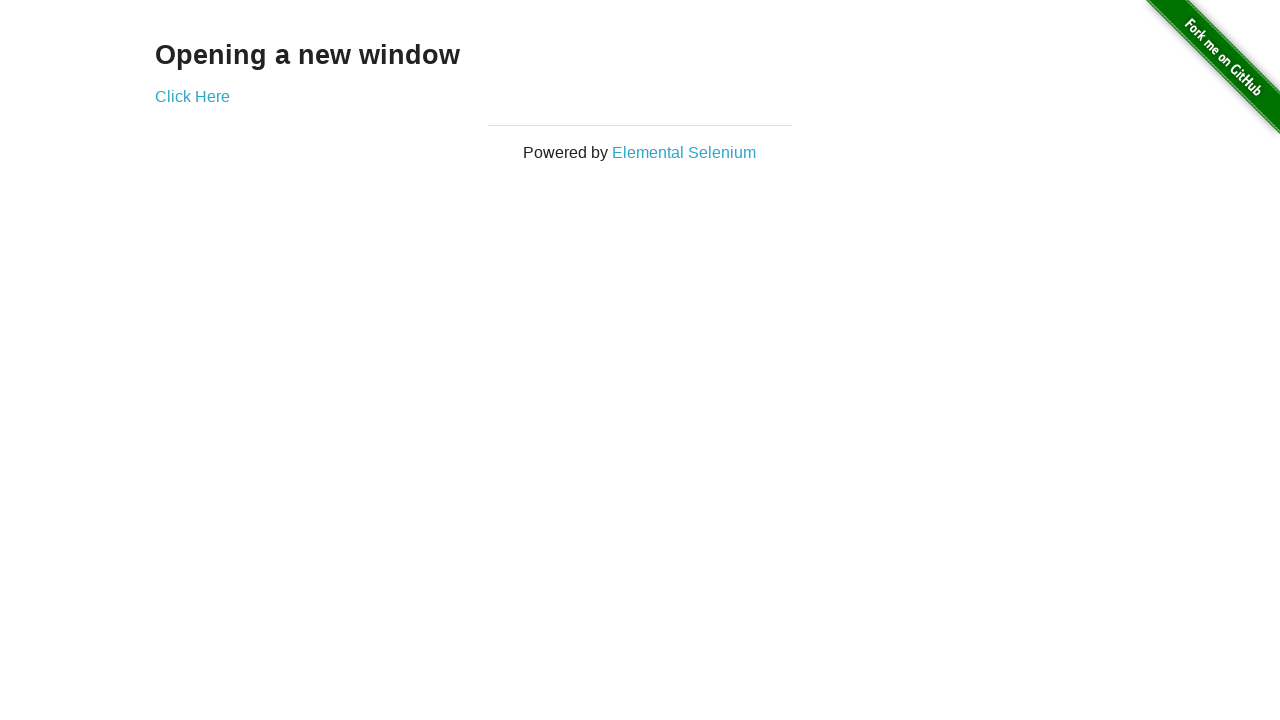

Verified main page title is 'The Internet'
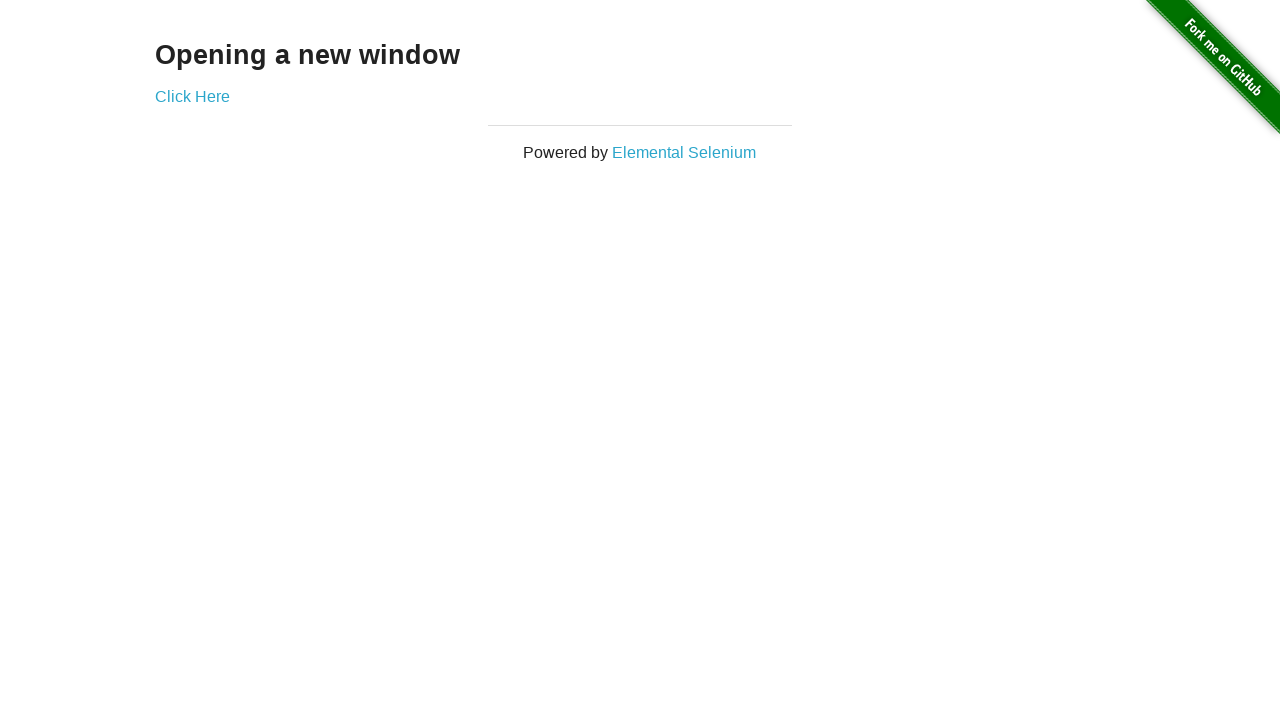

Stored reference to main page
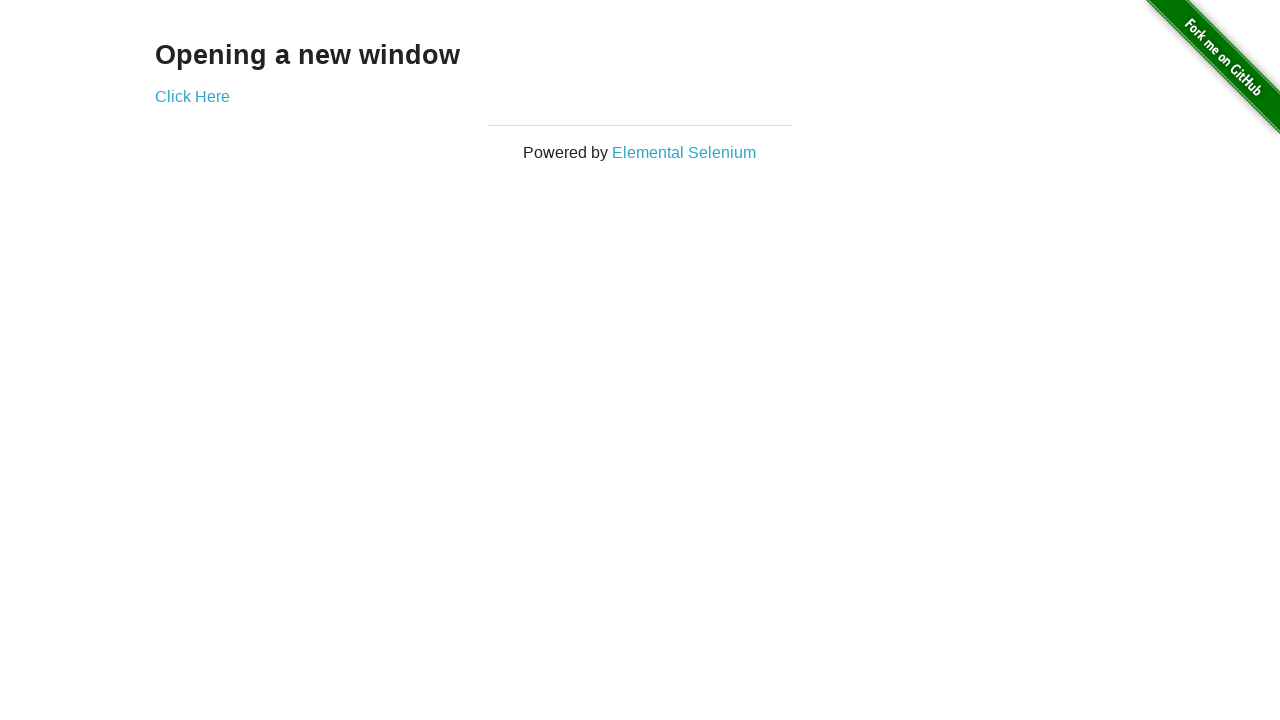

Clicked 'Click Here' link to open new window at (192, 96) on text=Click Here
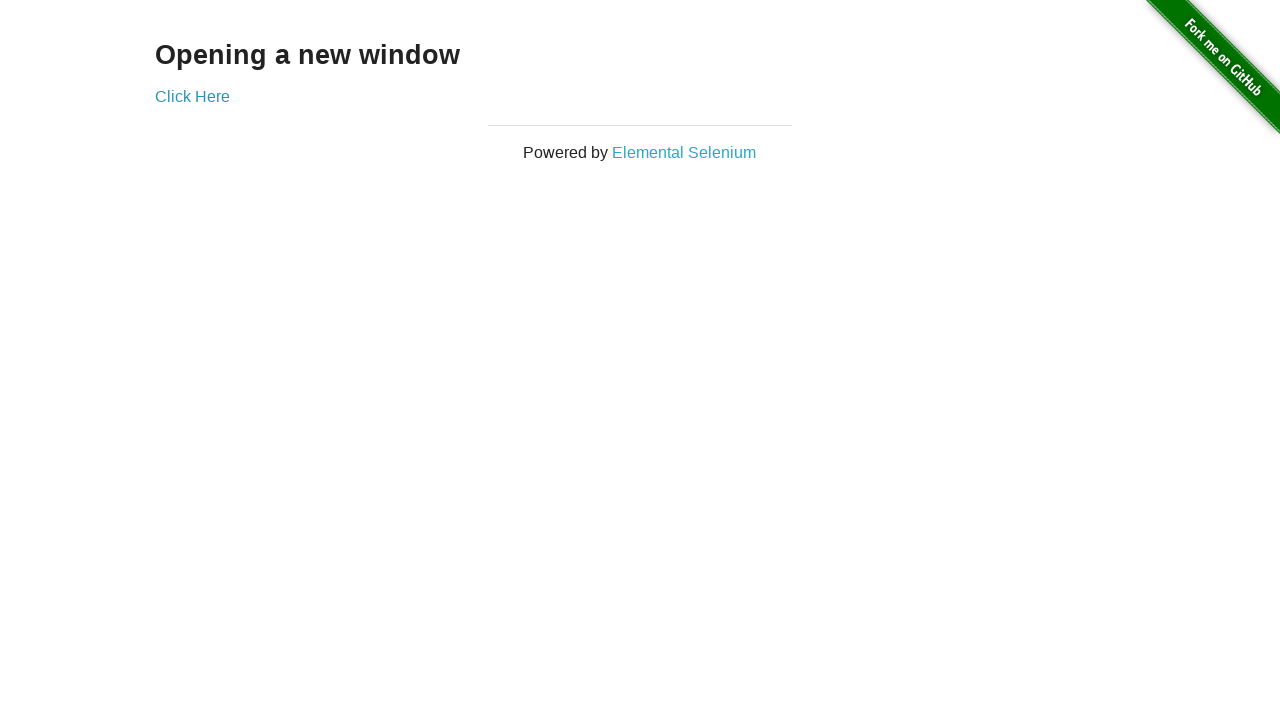

Captured new window popup
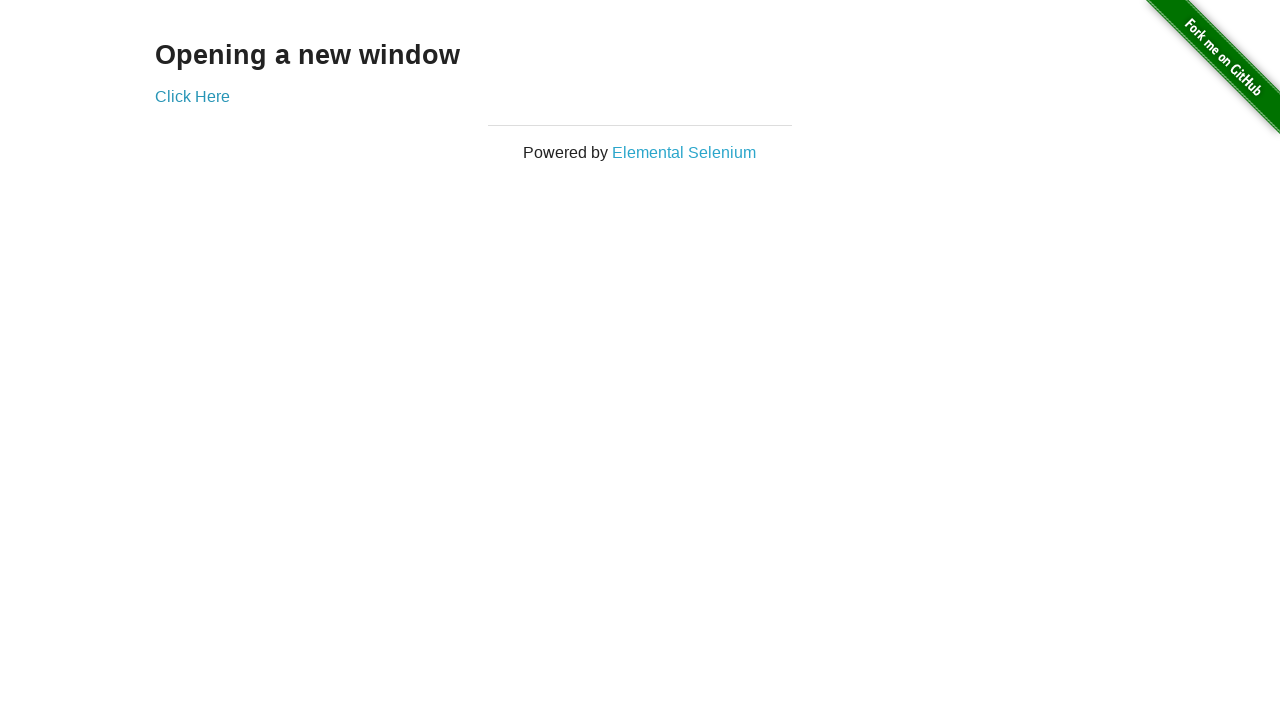

Retrieved title of new window
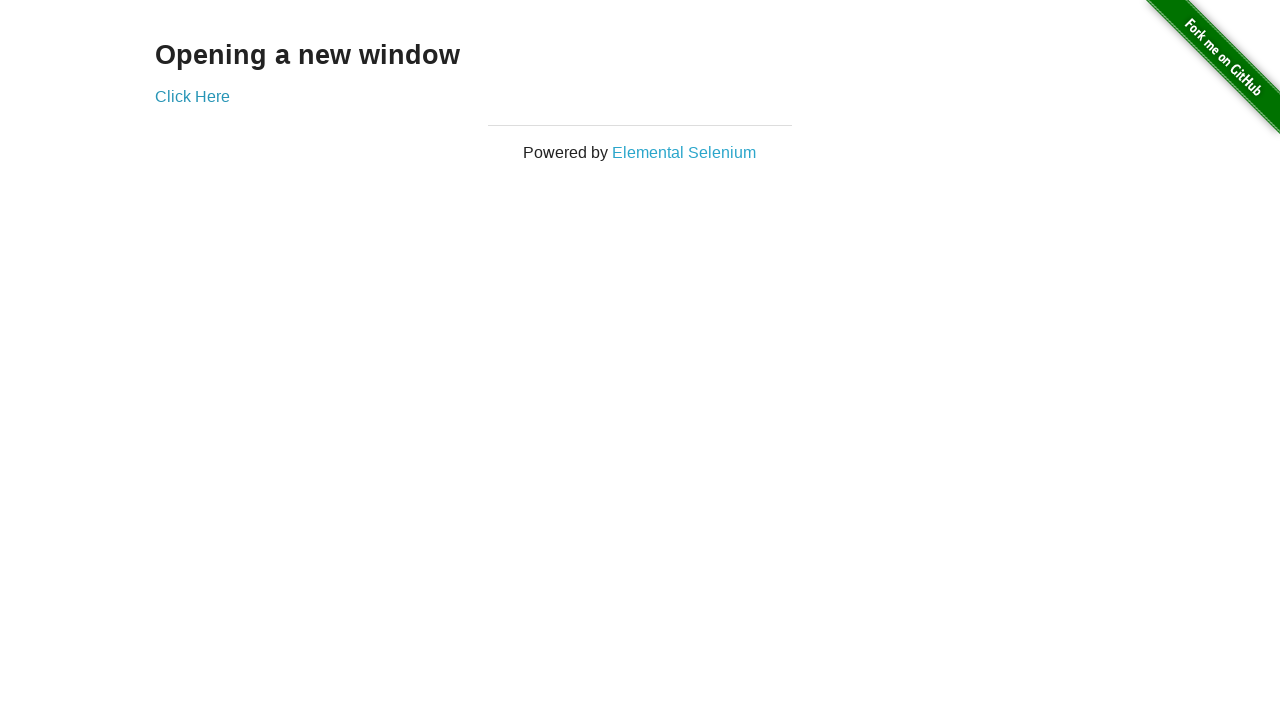

Verified new window title is 'New Window'
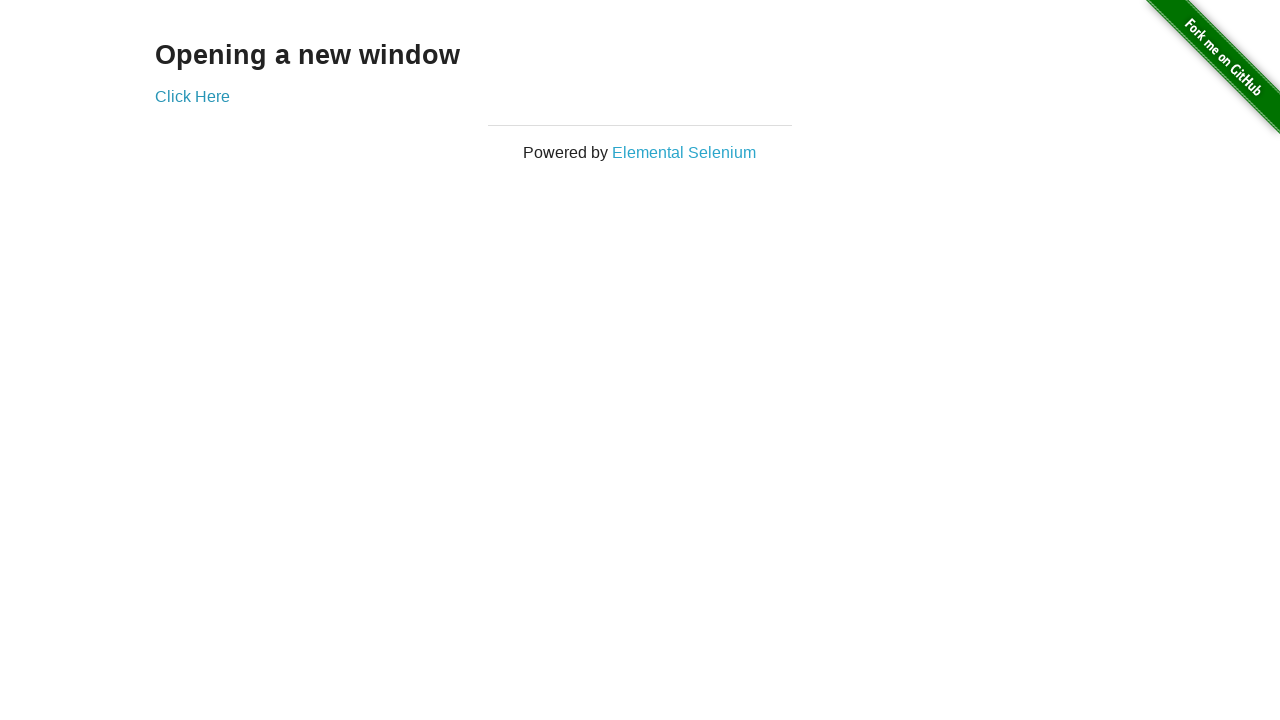

Retrieved h3 text from new window
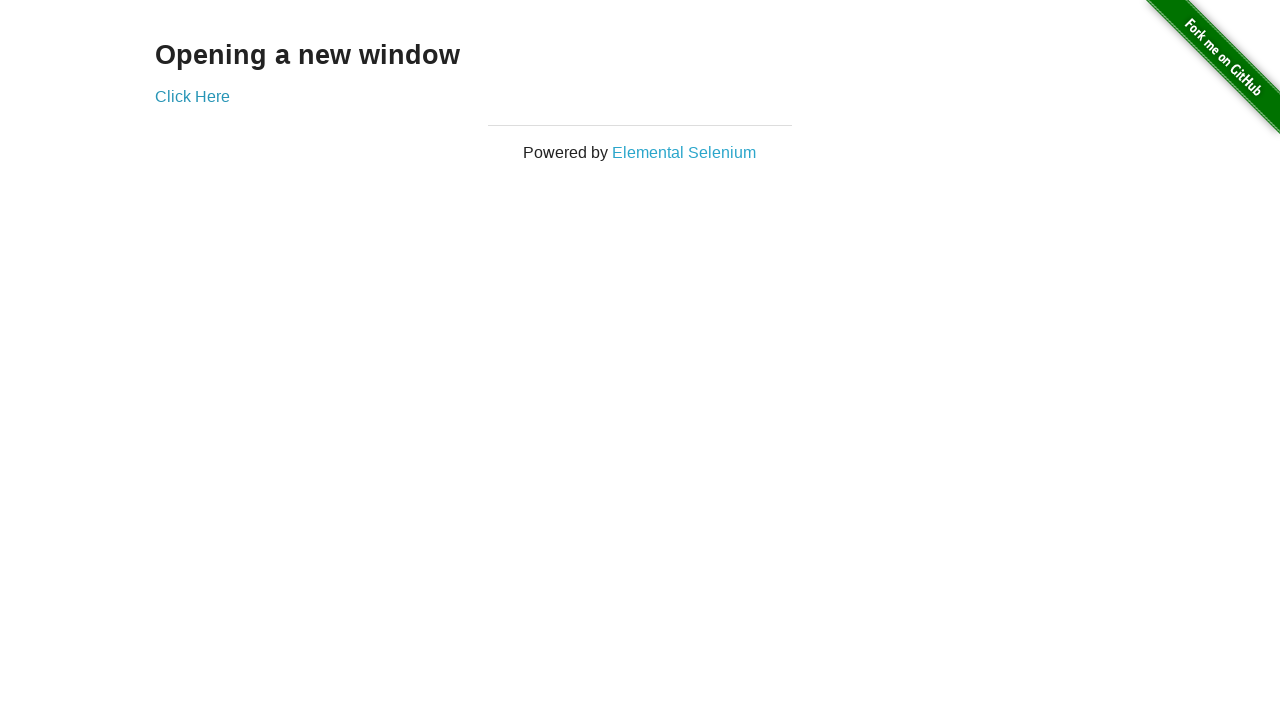

Verified new window text is 'New Window'
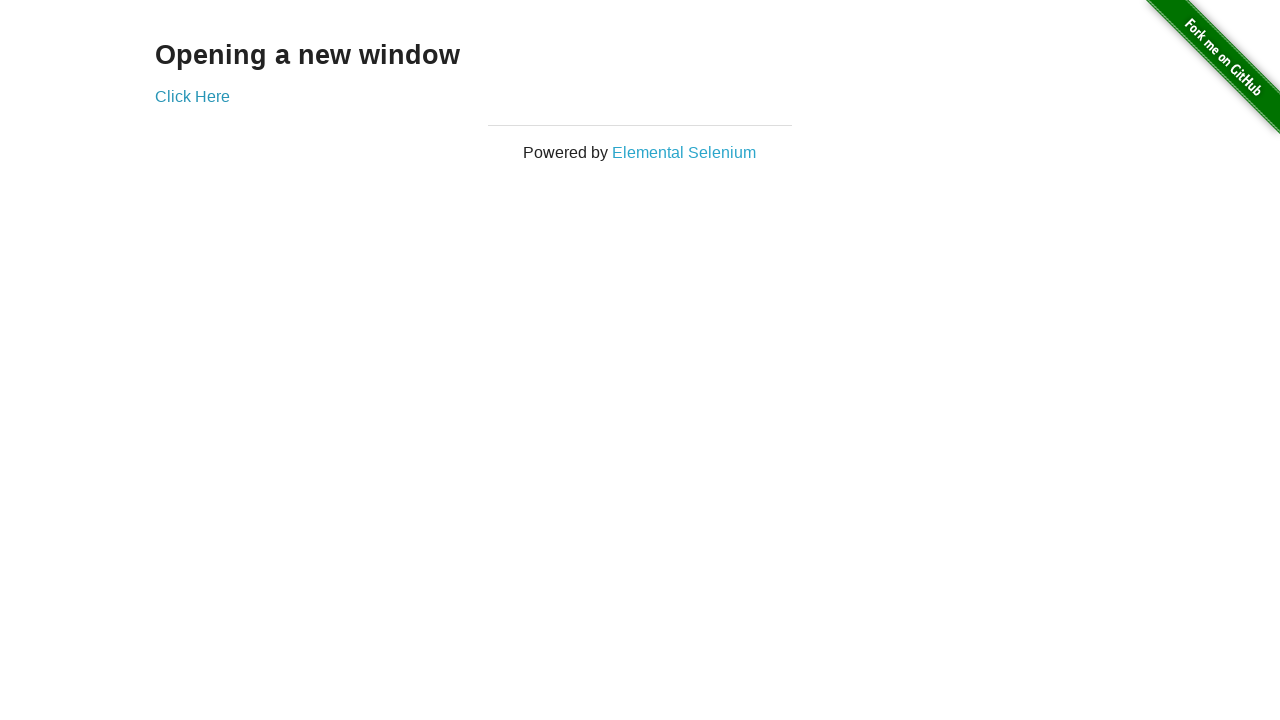

Switched back to main window
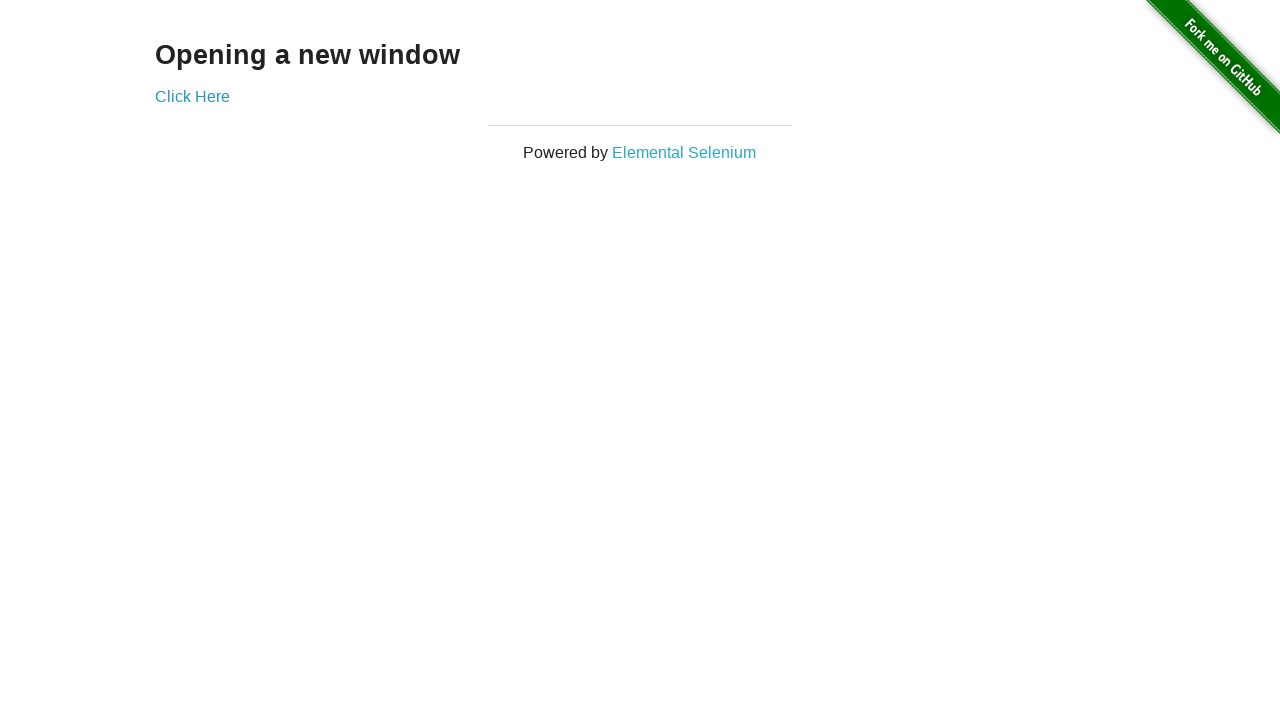

Verified main window title is still 'The Internet'
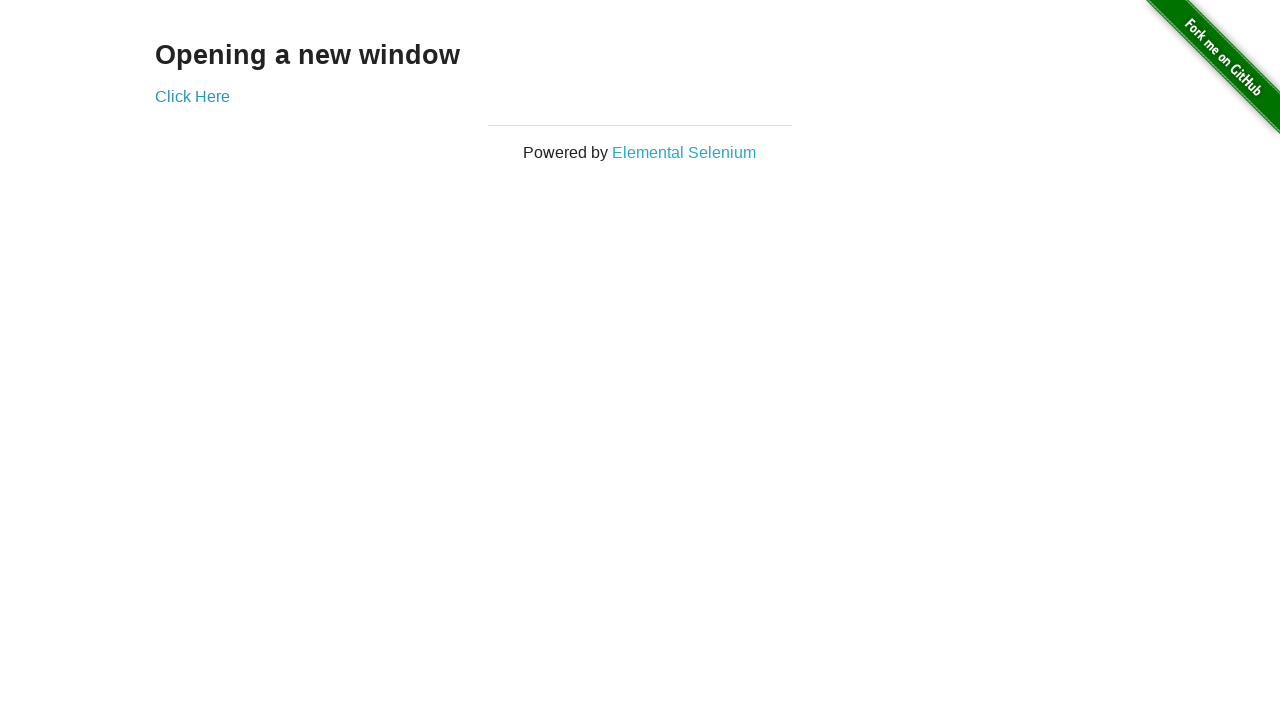

Closed new window
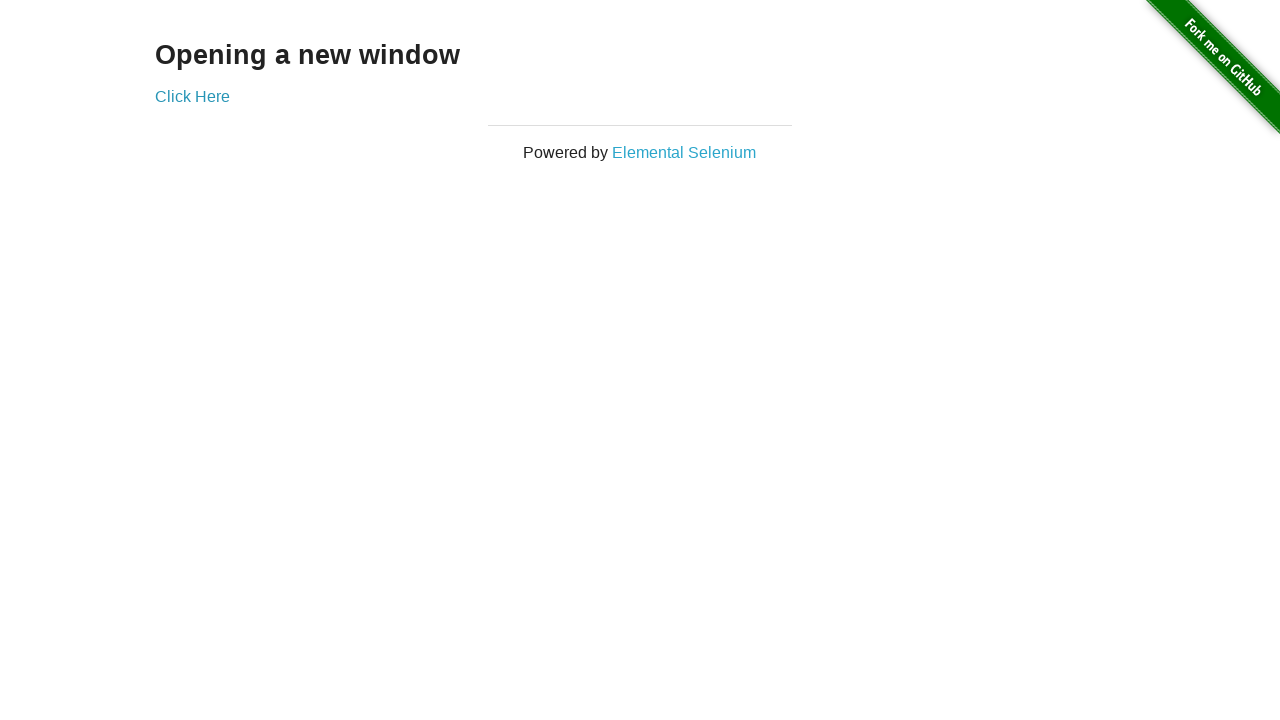

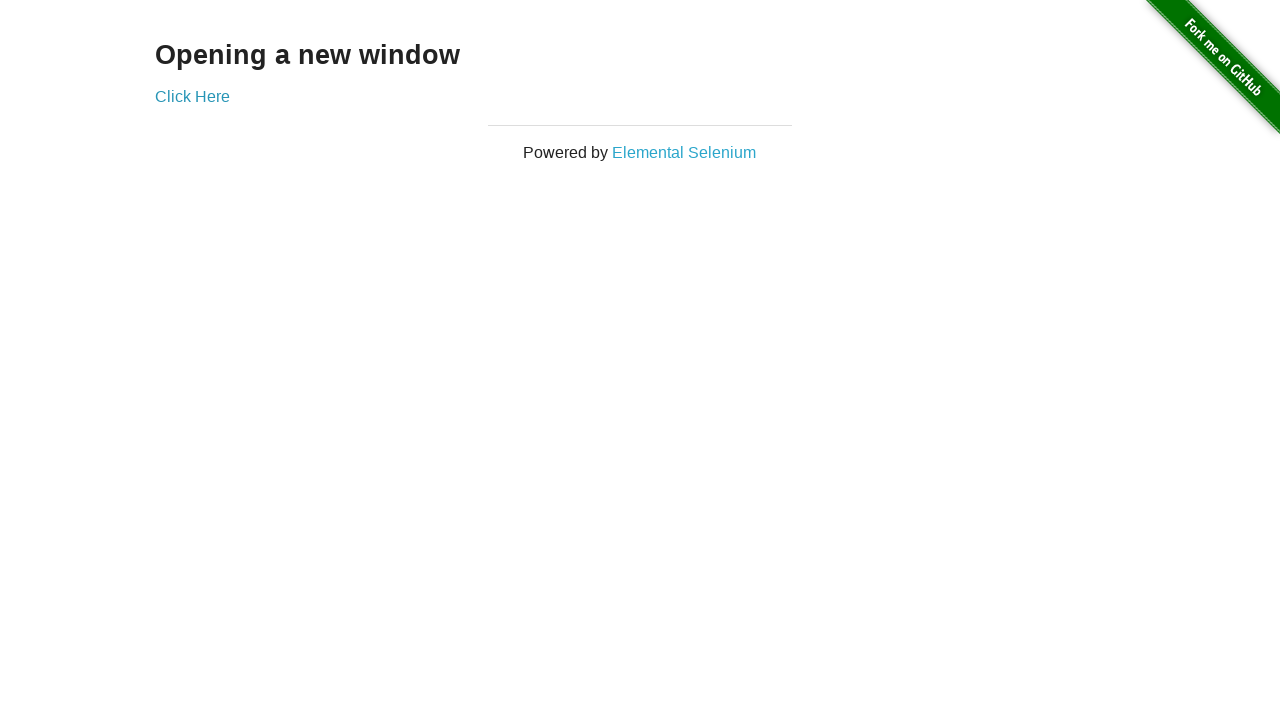